Tests dropdown selection functionality on an interest calculator page by selecting a compound frequency option from a dropdown menu

Starting URL: https://www.calculator.net/interest-calculator.html

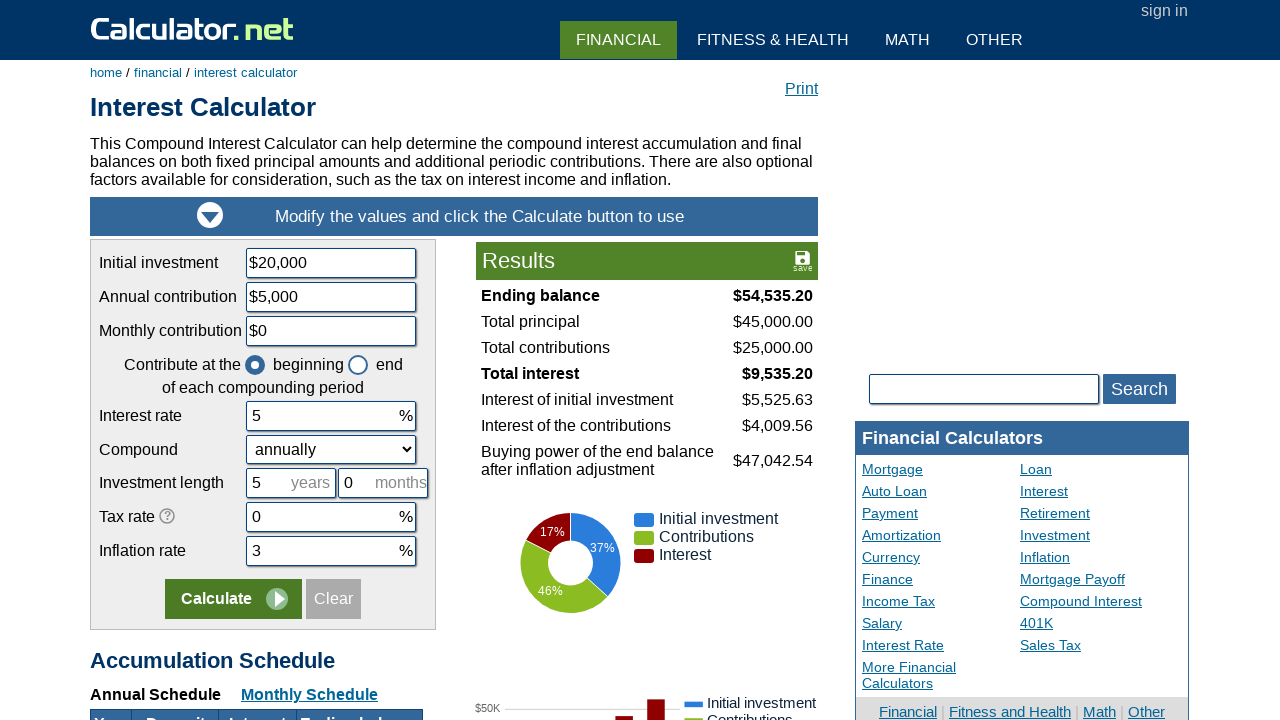

Selected 'quarterly' option from compound frequency dropdown on #ccompound
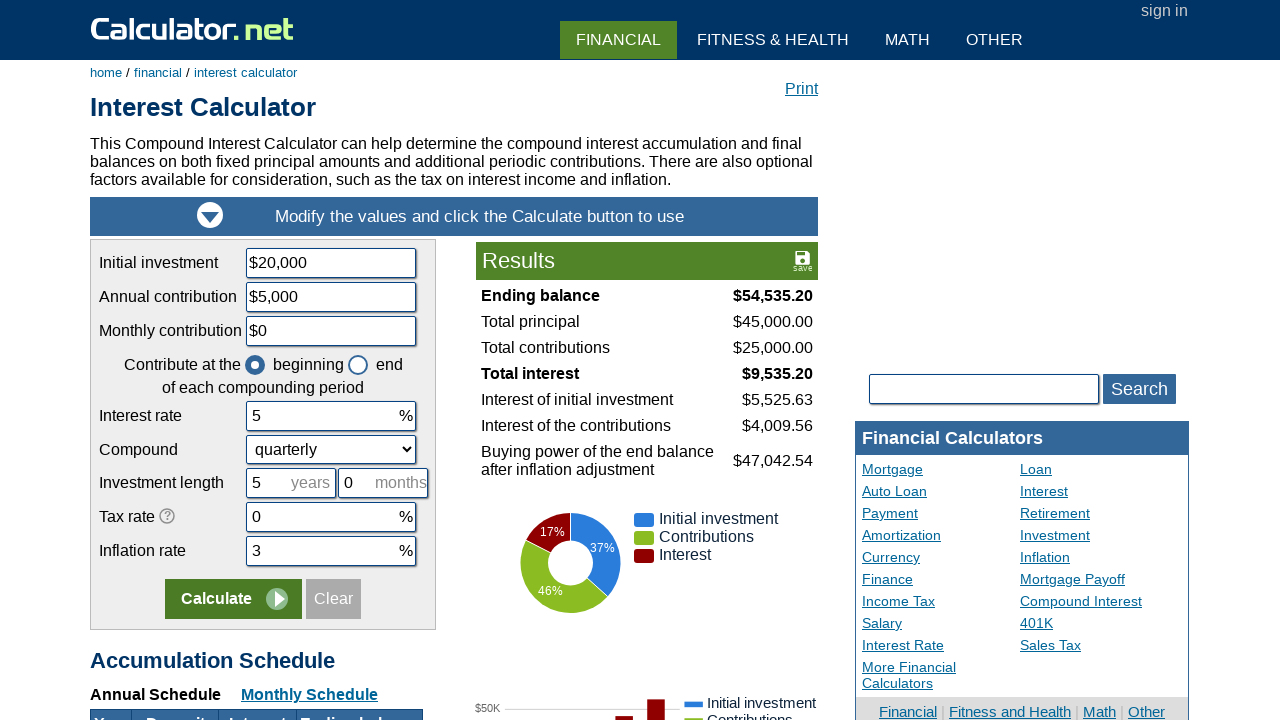

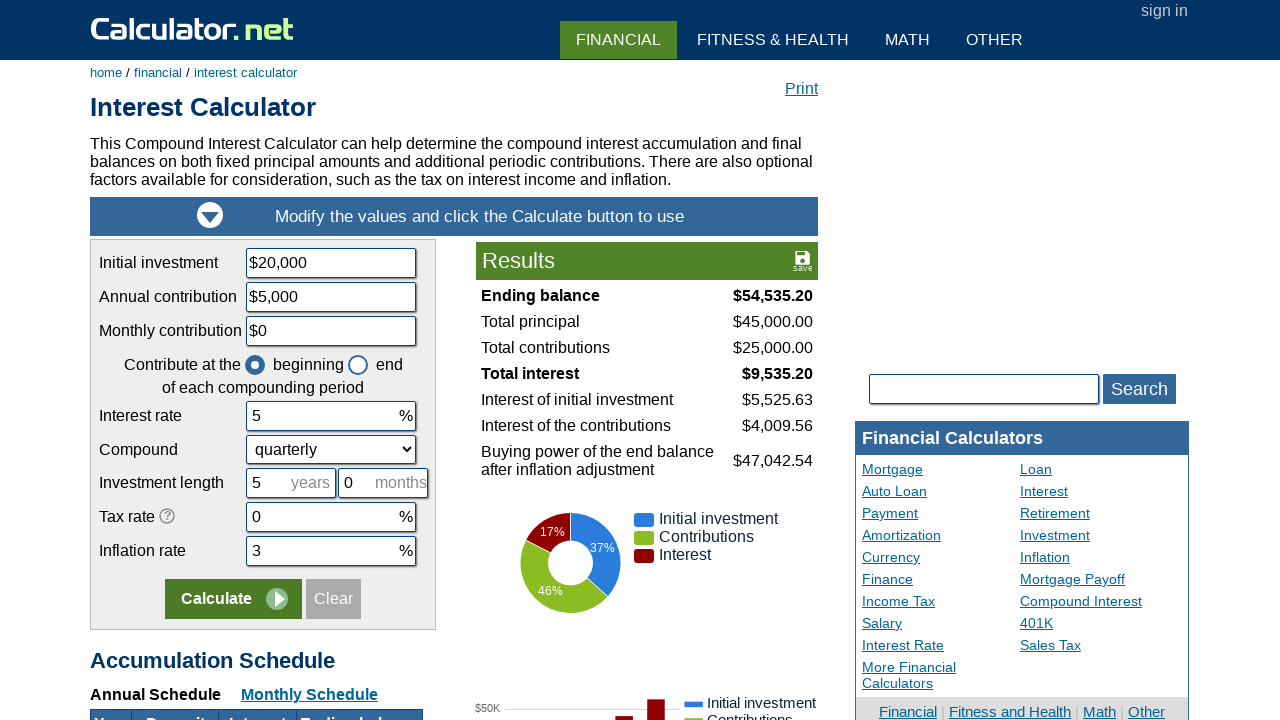